Tests table interaction by navigating to a tables demo page, examining table structure (columns and rows), reading cell values, and sorting the table by clicking a column header.

Starting URL: https://training-support.net/webelements/tables

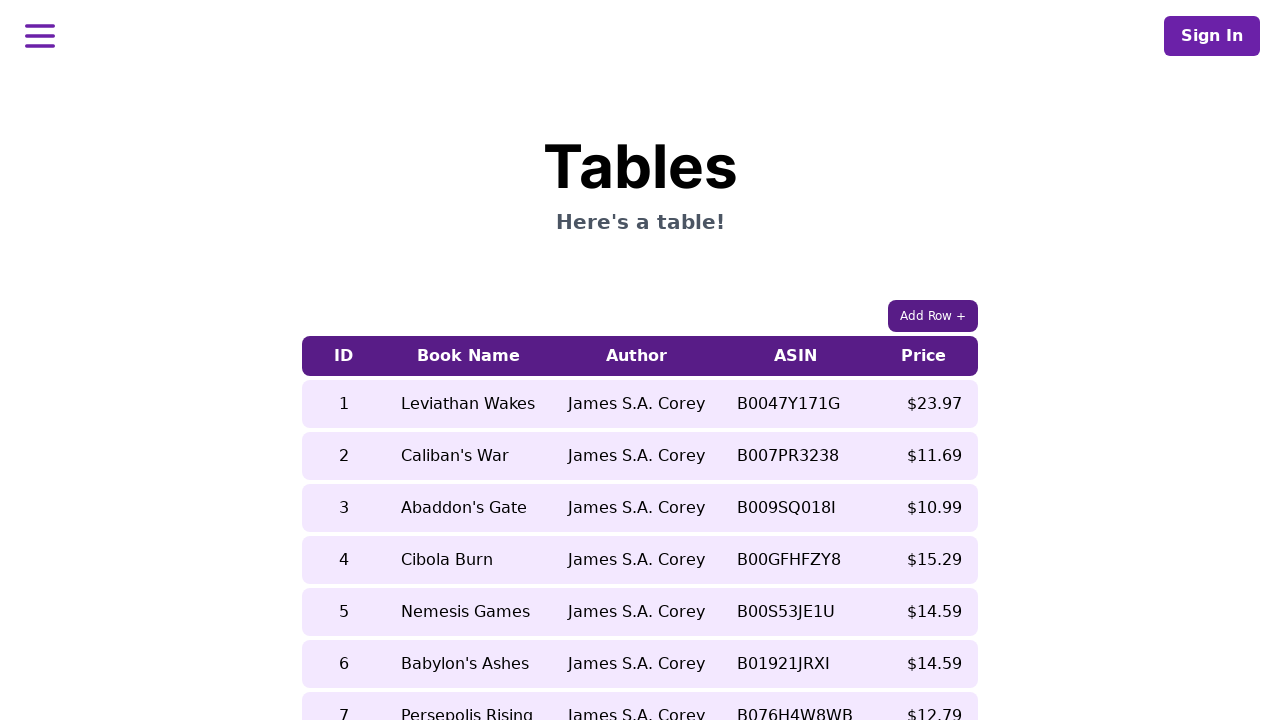

Waited for table with class 'table-auto' to be visible
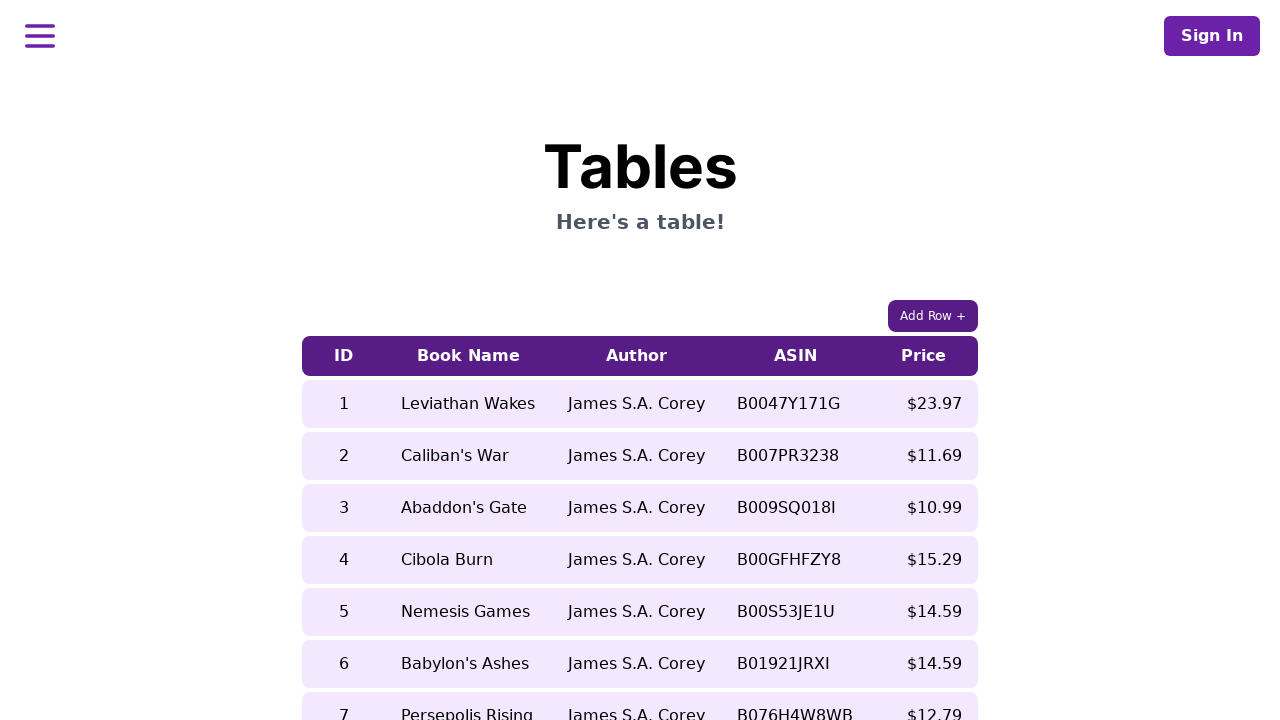

Located and waited for cell in 5th row, 2nd column before sorting
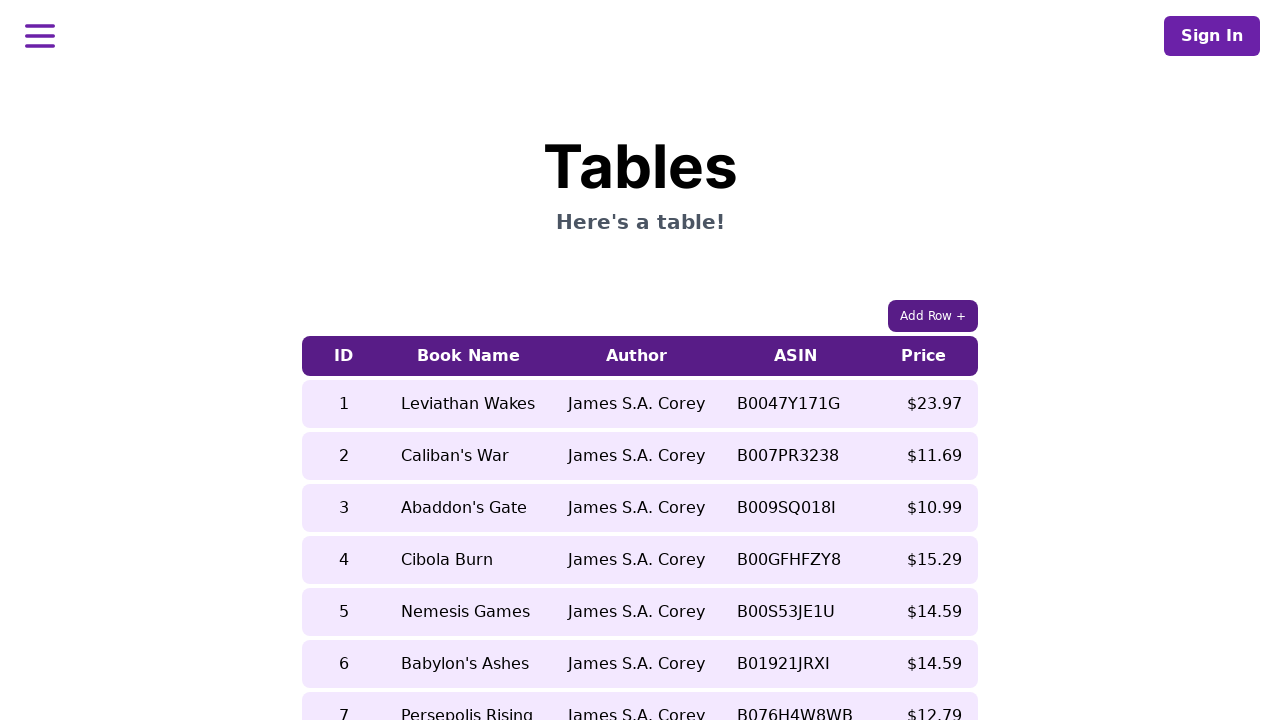

Clicked on 5th column header to sort the table at (924, 356) on xpath=//table[contains(@class, 'table-auto')]/thead/tr/th[5]
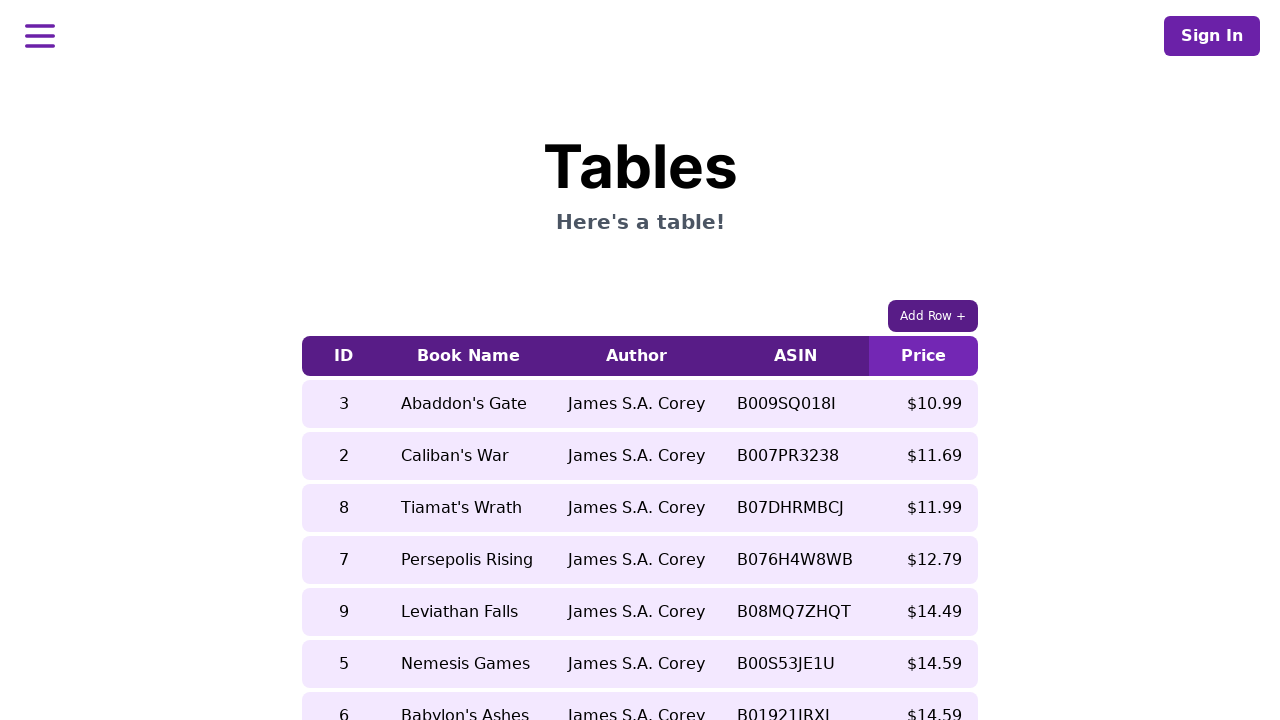

Waited 500ms for table to re-render after sorting
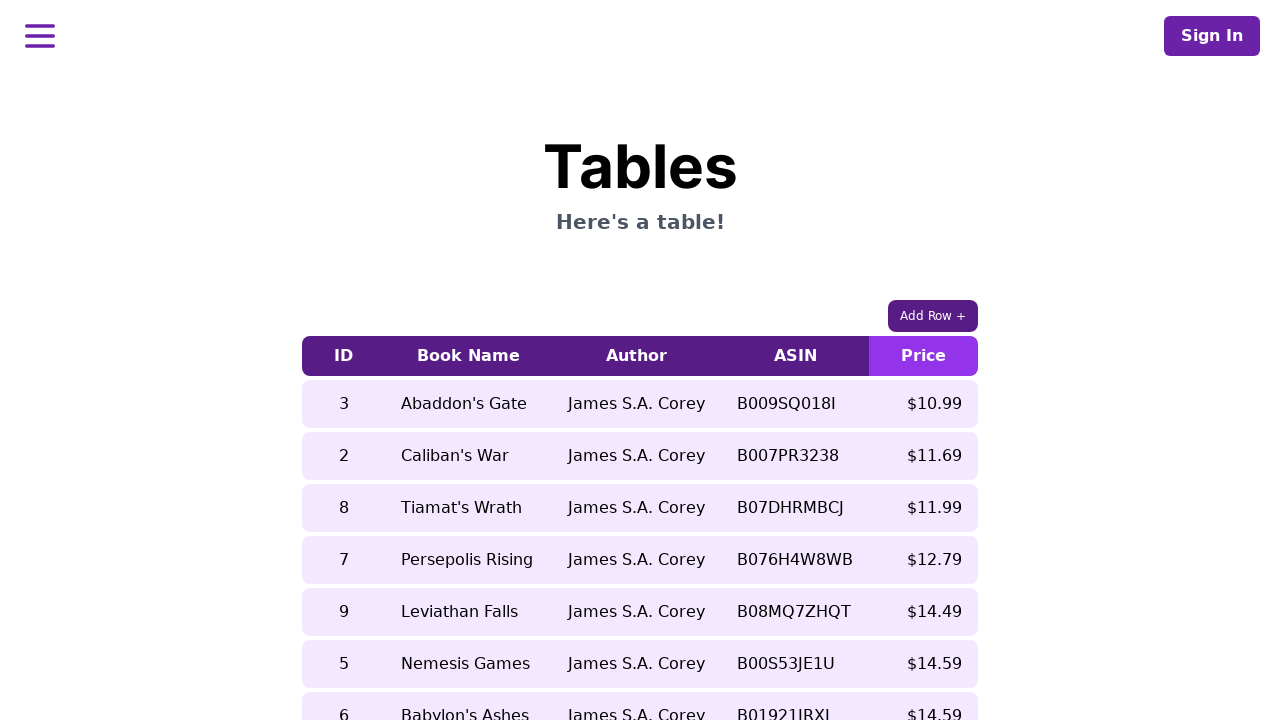

Located and waited for cell in 5th row, 2nd column after sorting to verify it exists
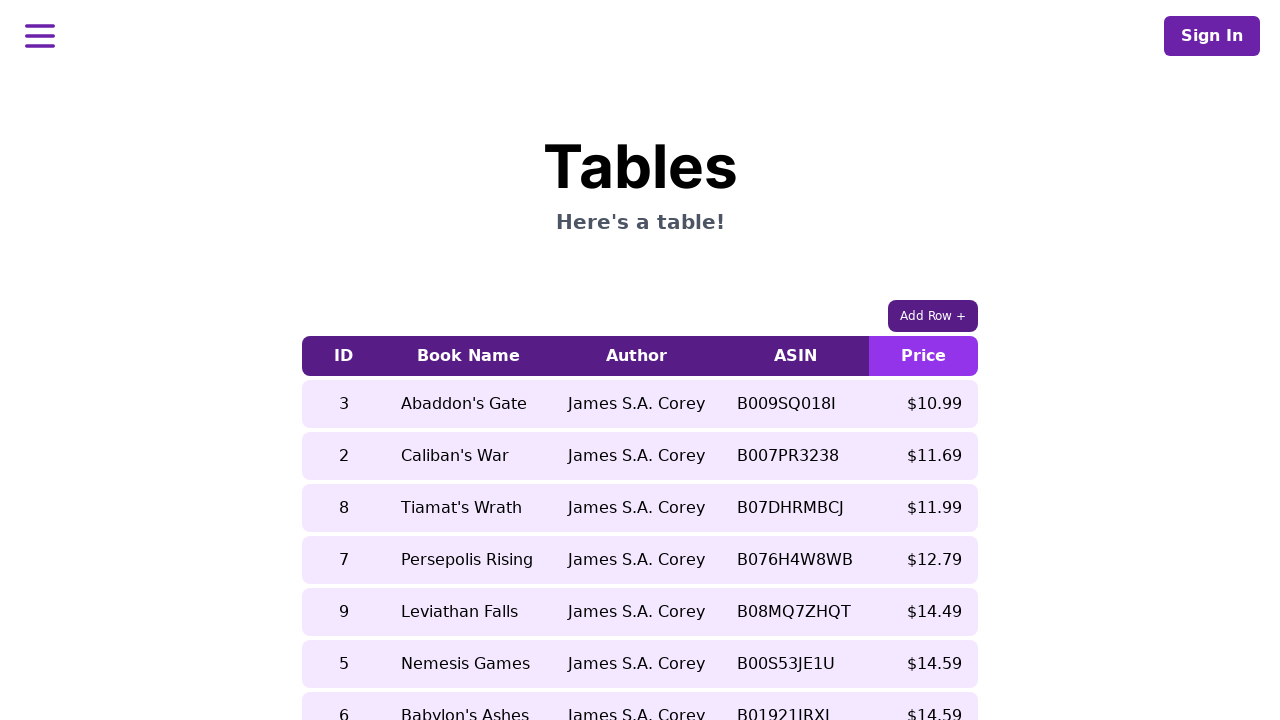

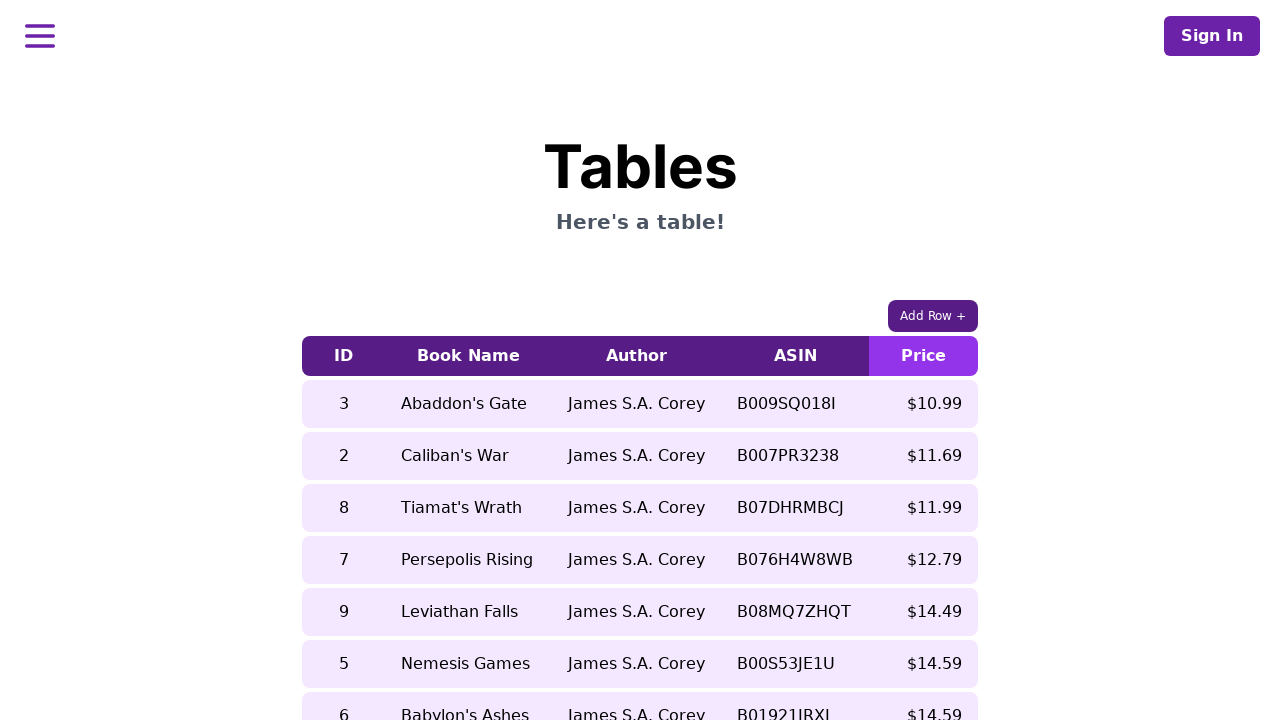